Tests the email input field on the text box page by entering an email address, submitting the form, and checking for valid/invalid email handling

Starting URL: https://demoqa.com/text-box

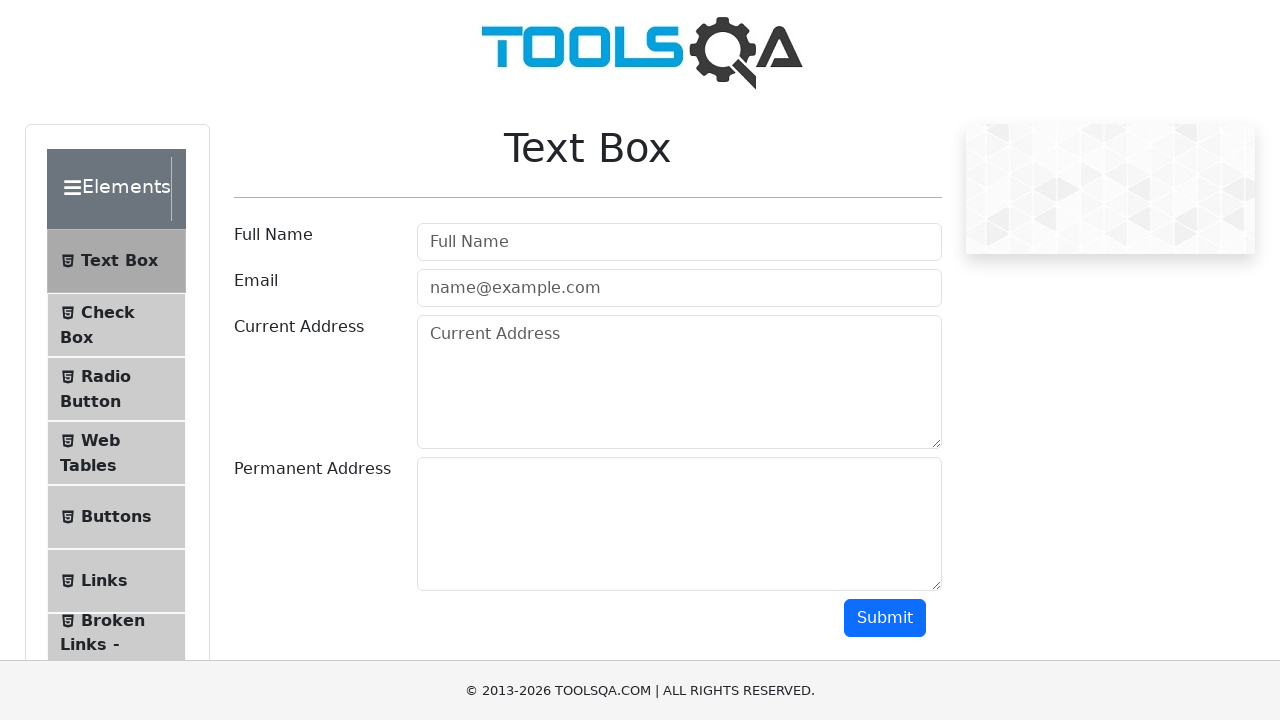

Filled email field with 'testuser@testmail.com' on #userEmail
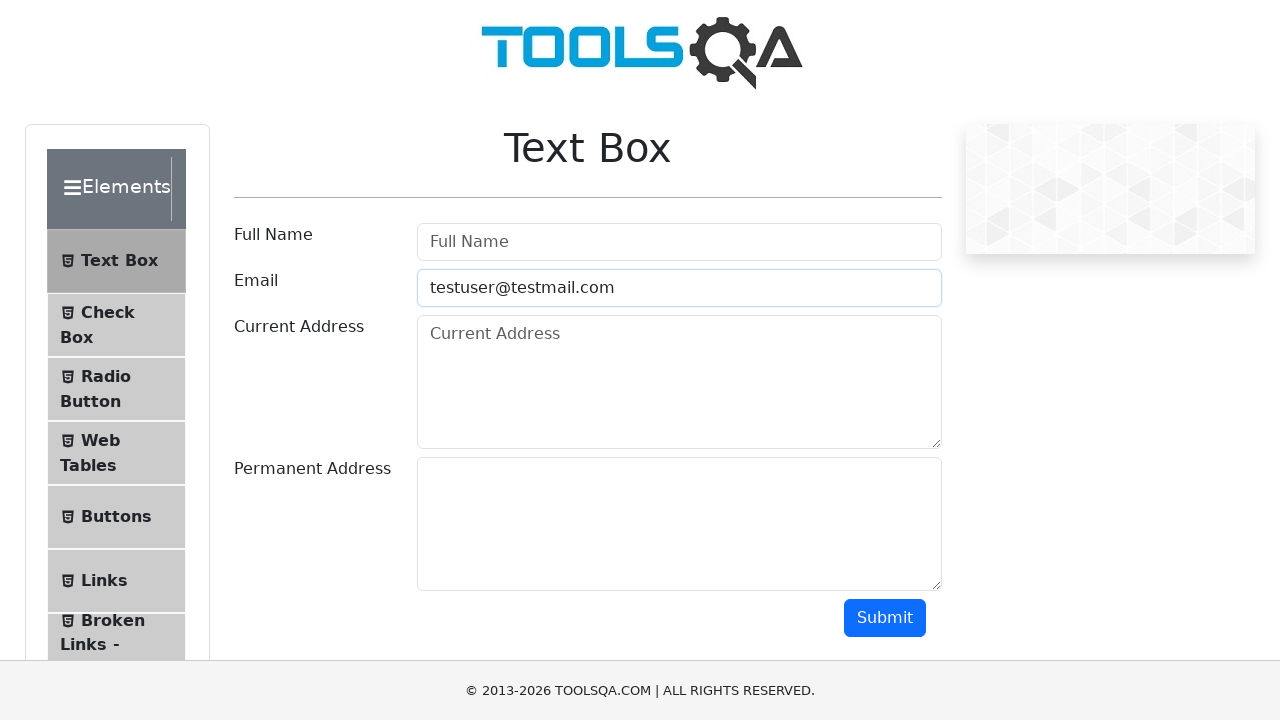

Clicked submit button to submit the form at (885, 618) on #submit
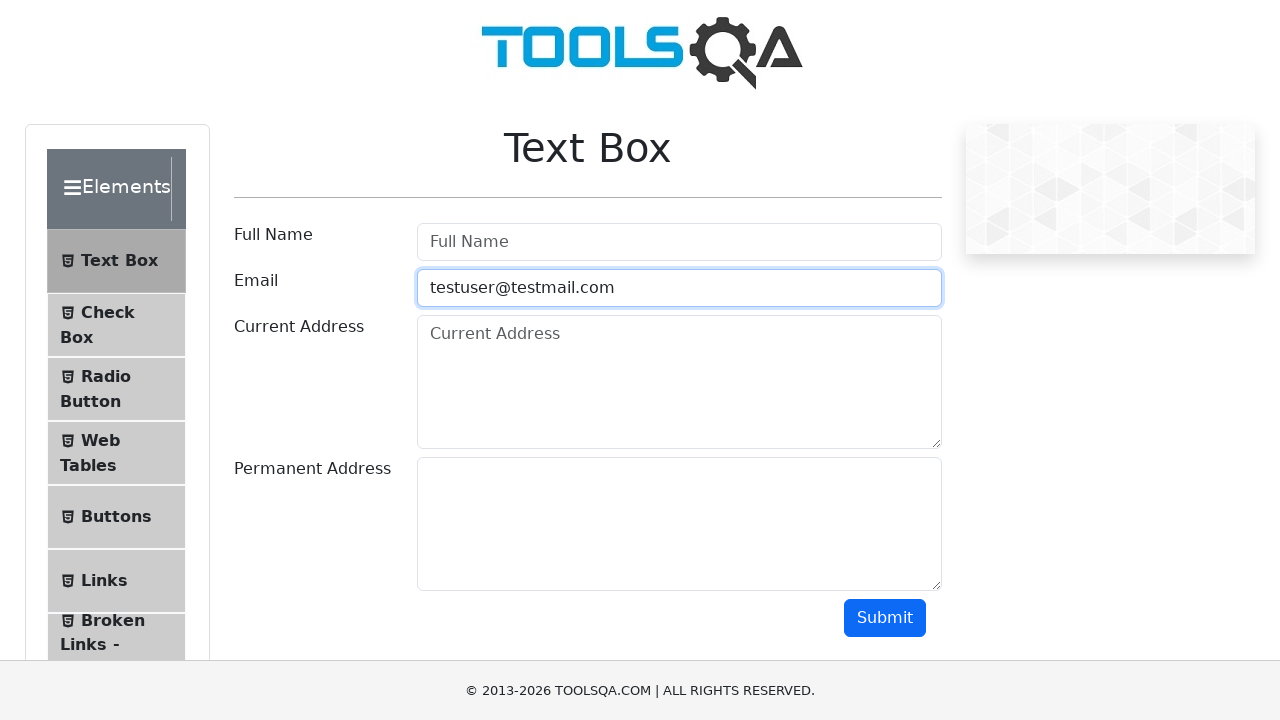

Form output result appeared
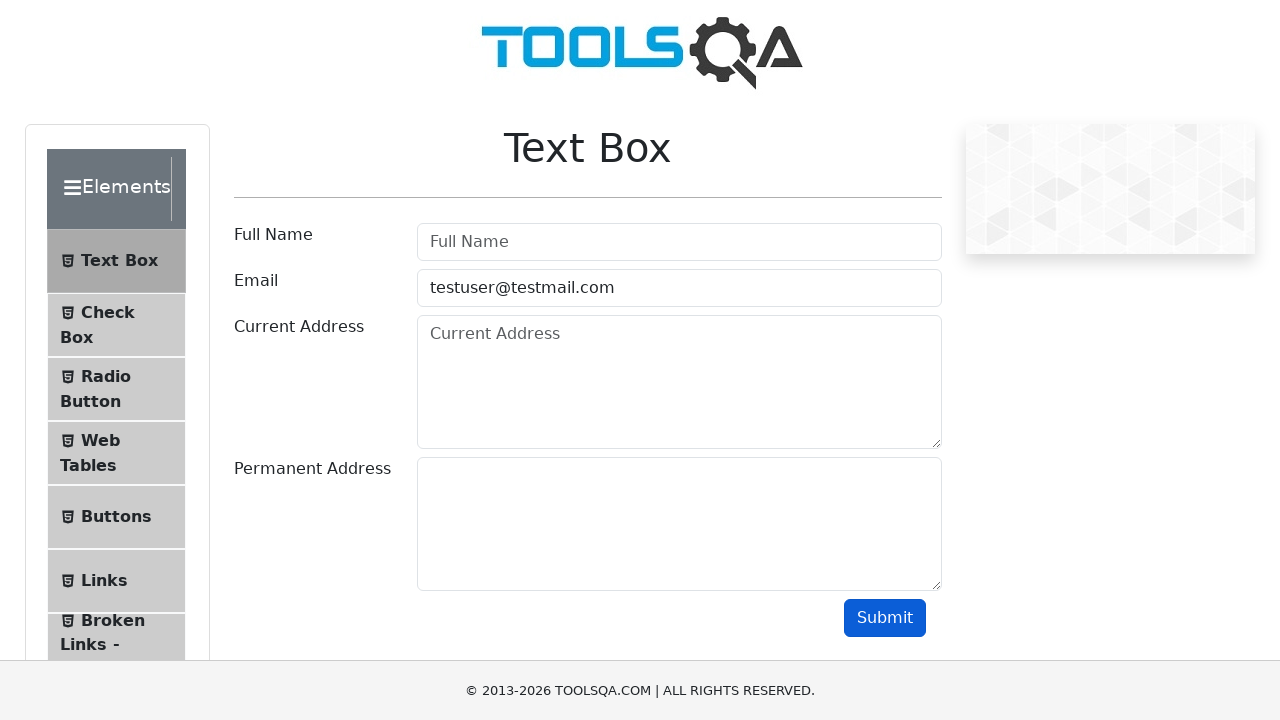

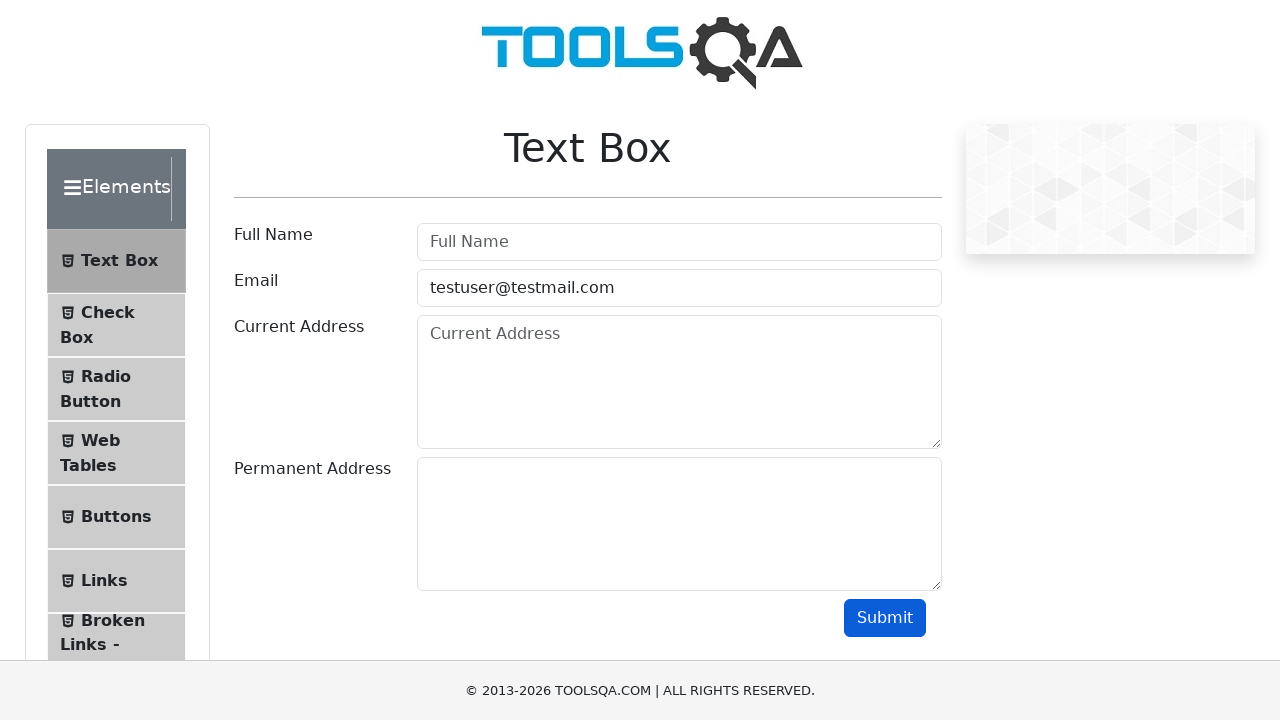